Tests horizontal slider by moving it with arrow keys

Starting URL: https://the-internet.herokuapp.com/

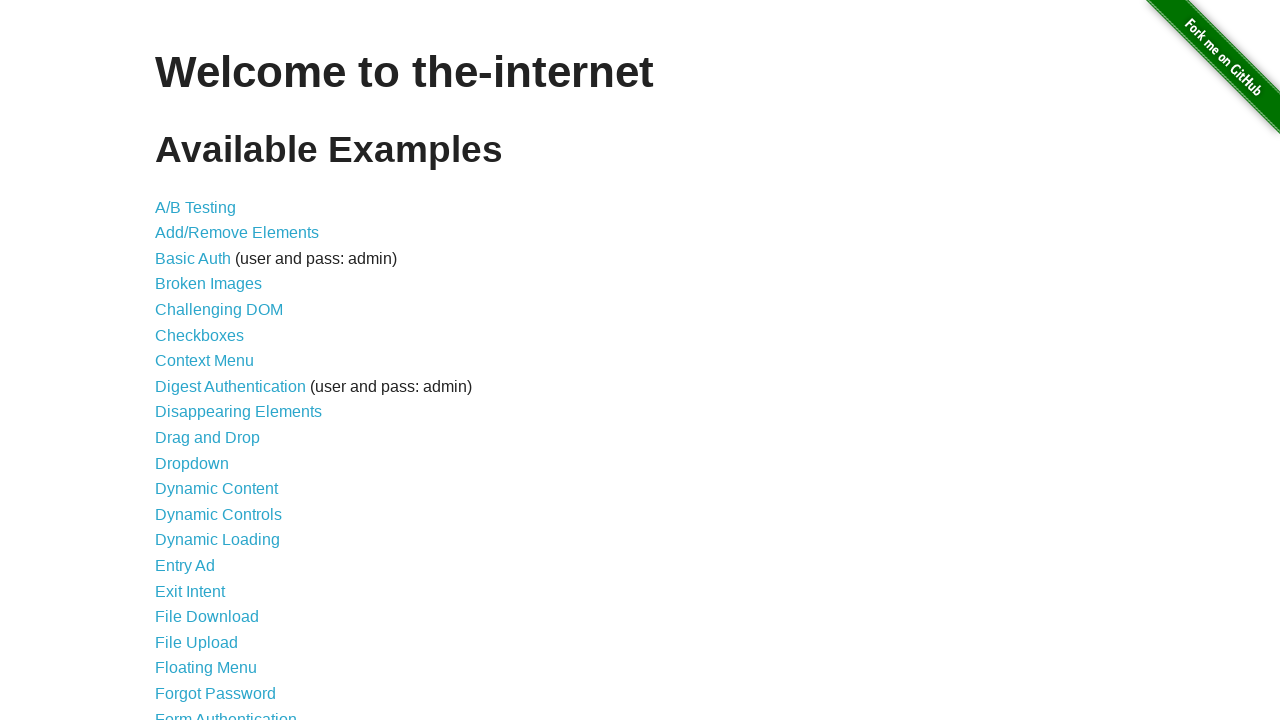

Clicked on Horizontal Slider link at (214, 361) on xpath=//*[@id='content']/ul/li[24]/a
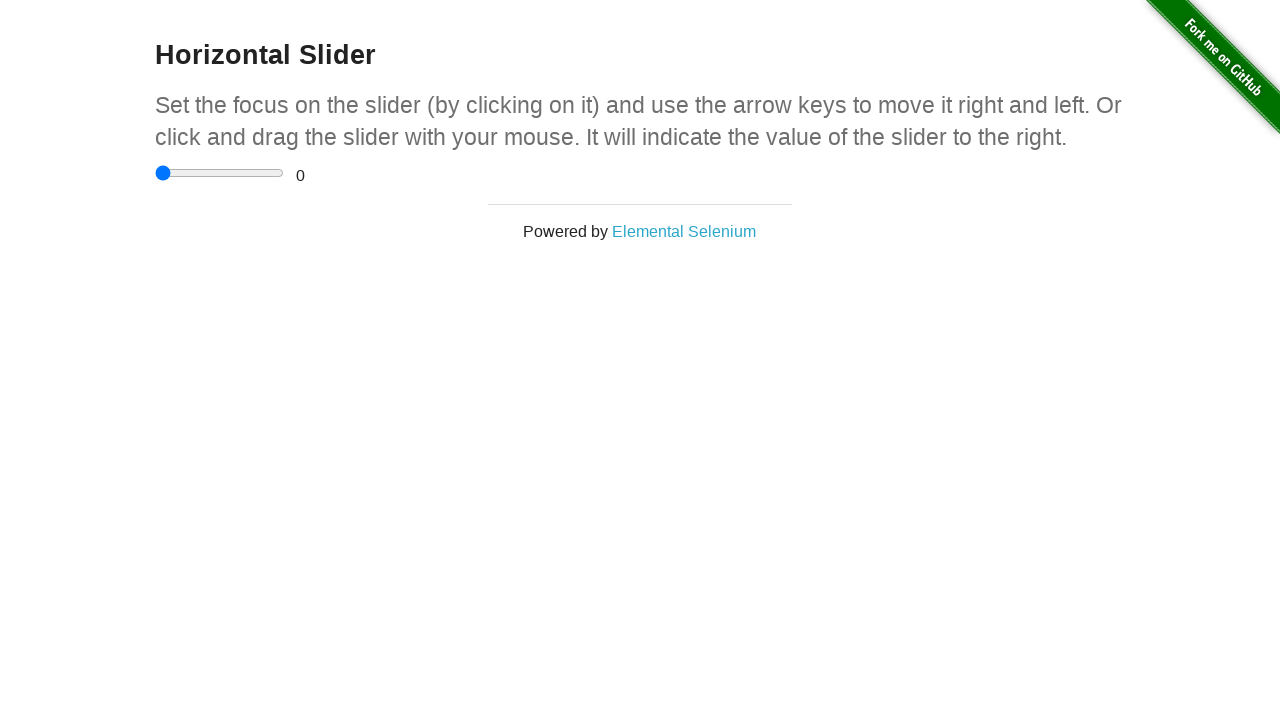

Located horizontal slider element
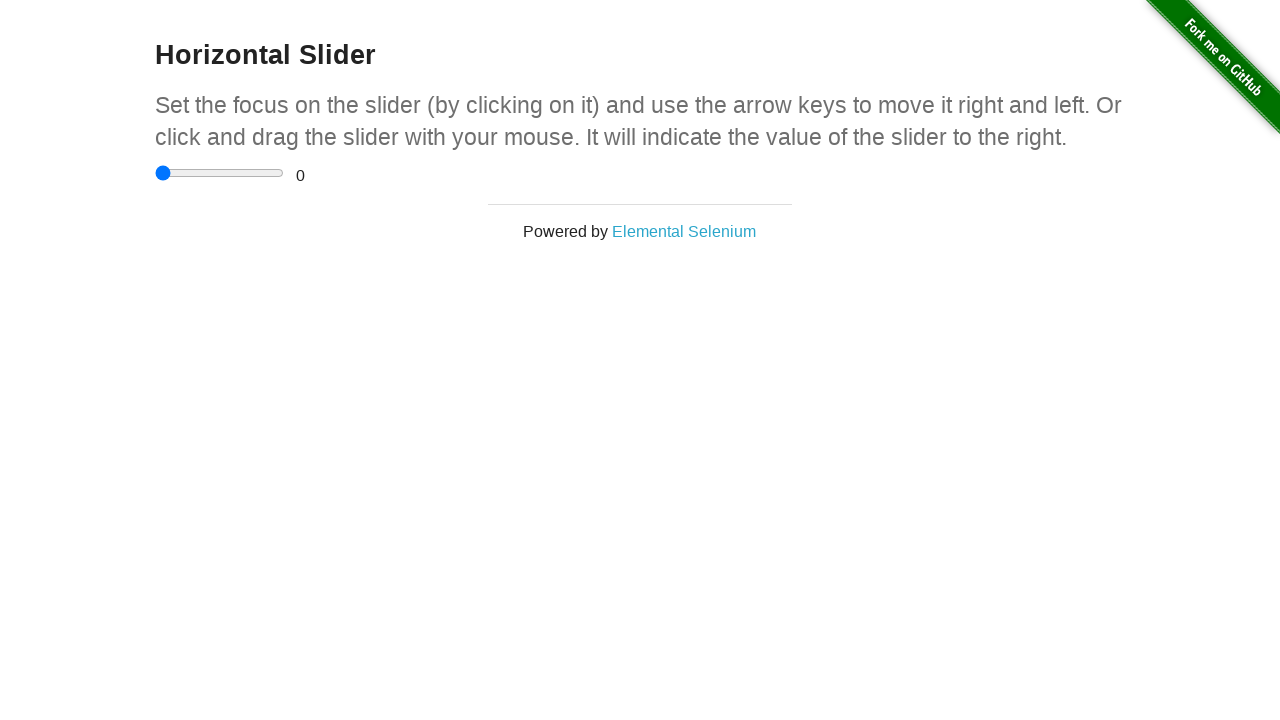

Pressed ArrowRight key on slider (iteration 1/5) on xpath=//*[@id='content']/div/div/input
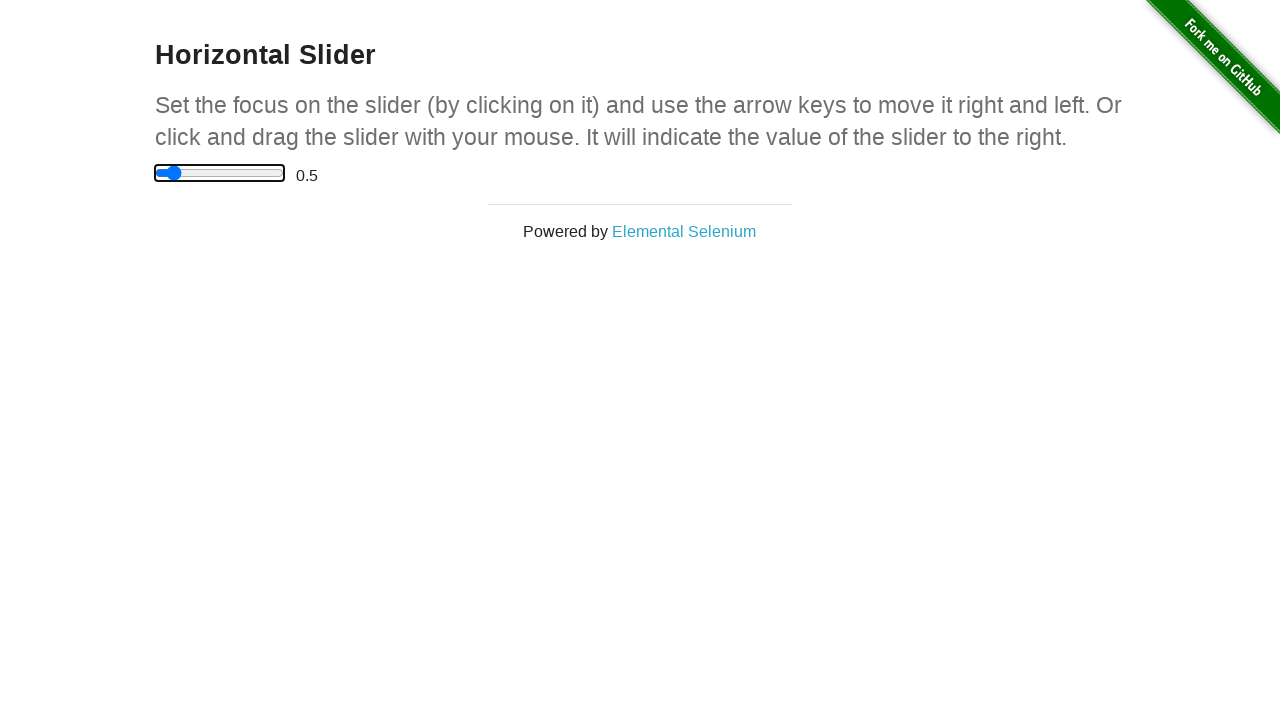

Pressed ArrowRight key on slider (iteration 2/5) on xpath=//*[@id='content']/div/div/input
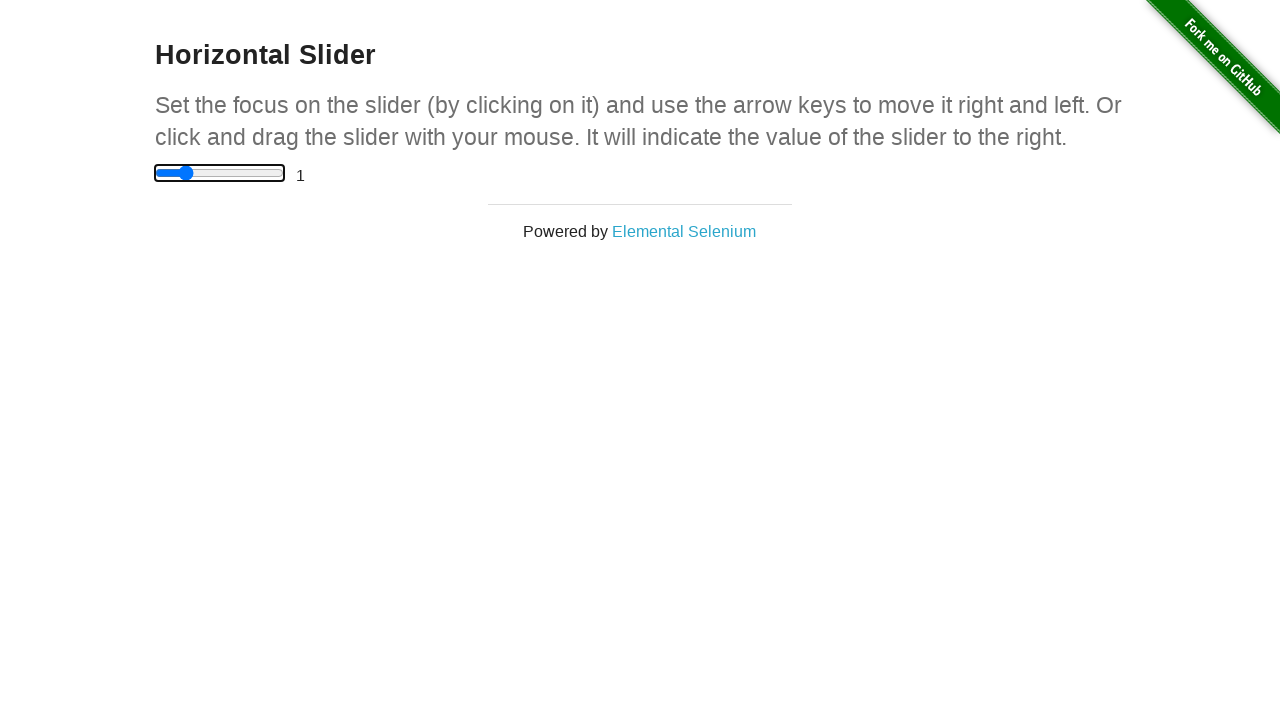

Pressed ArrowRight key on slider (iteration 3/5) on xpath=//*[@id='content']/div/div/input
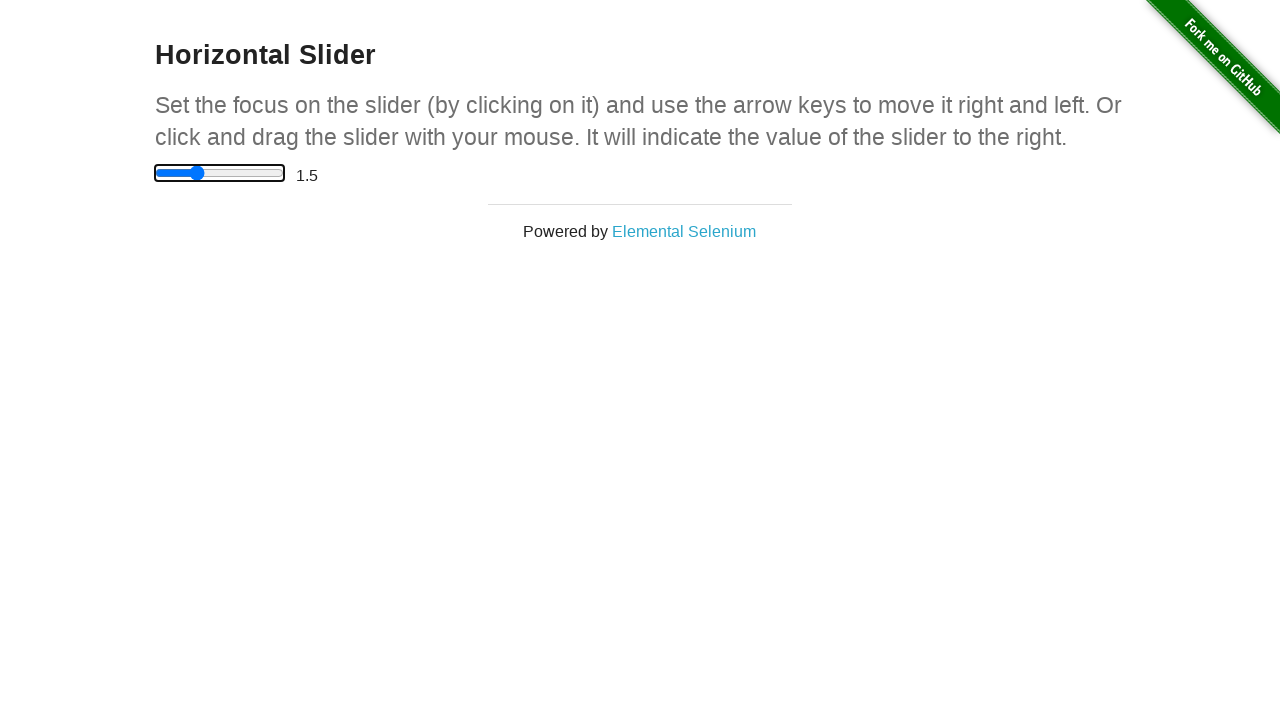

Pressed ArrowRight key on slider (iteration 4/5) on xpath=//*[@id='content']/div/div/input
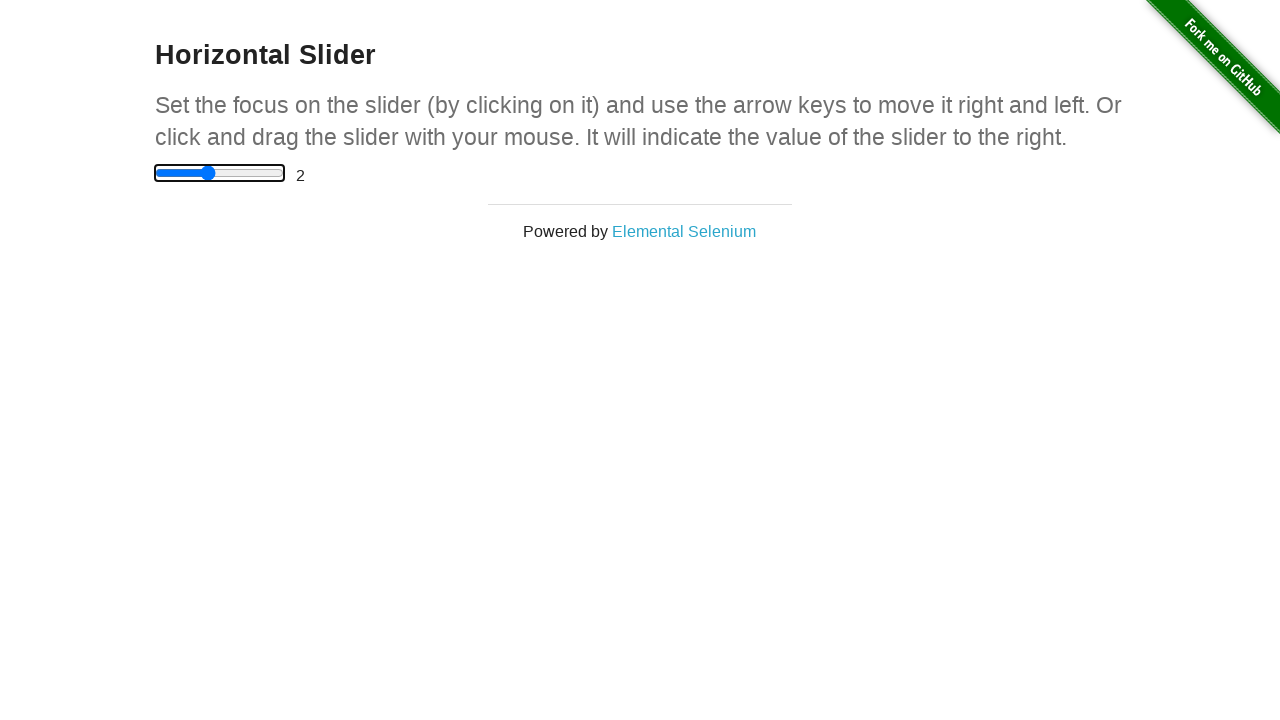

Pressed ArrowRight key on slider (iteration 5/5) on xpath=//*[@id='content']/div/div/input
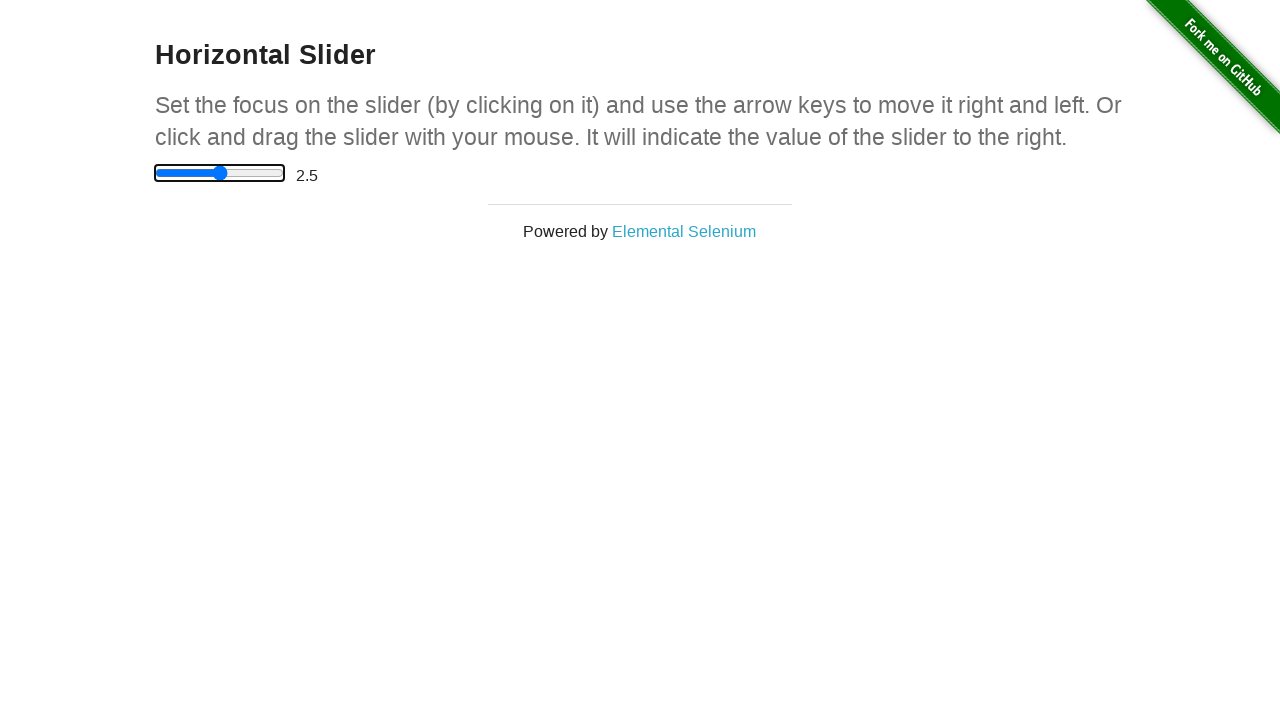

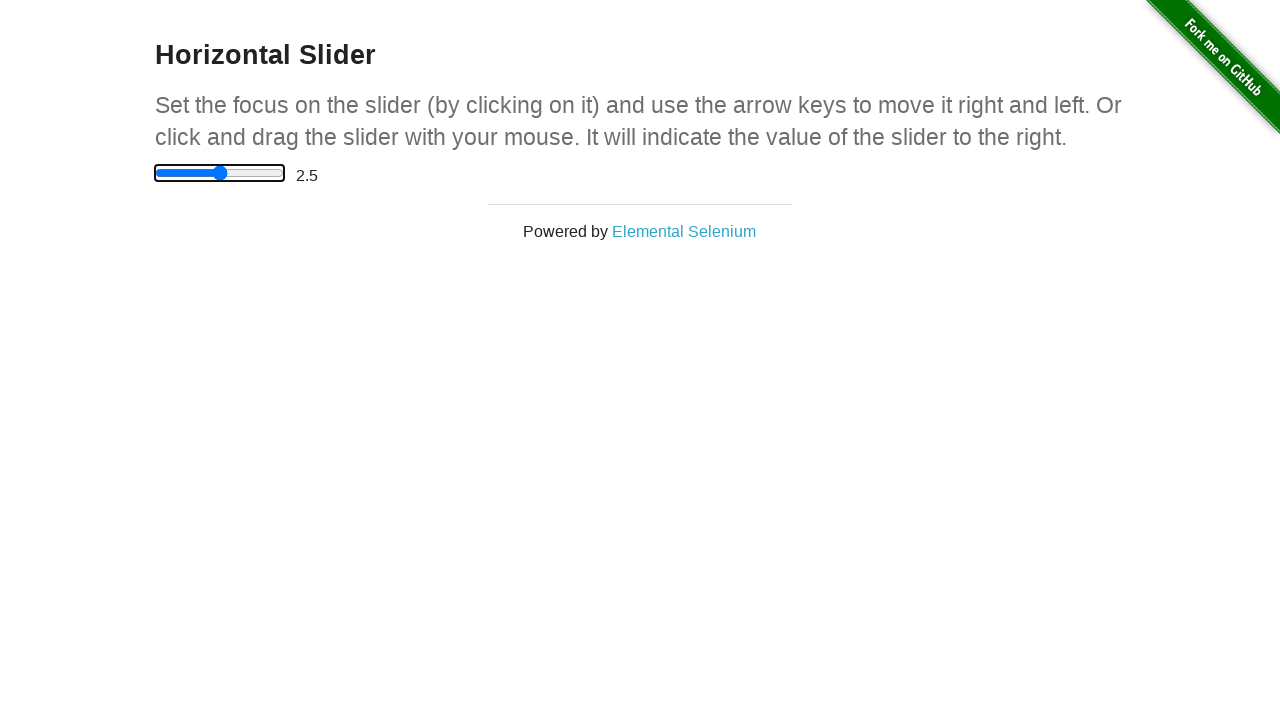